Tests autocomplete functionality by typing "ind" in the input field and selecting "India" from the dropdown suggestions

Starting URL: https://qaclickacademy.com/practice.php

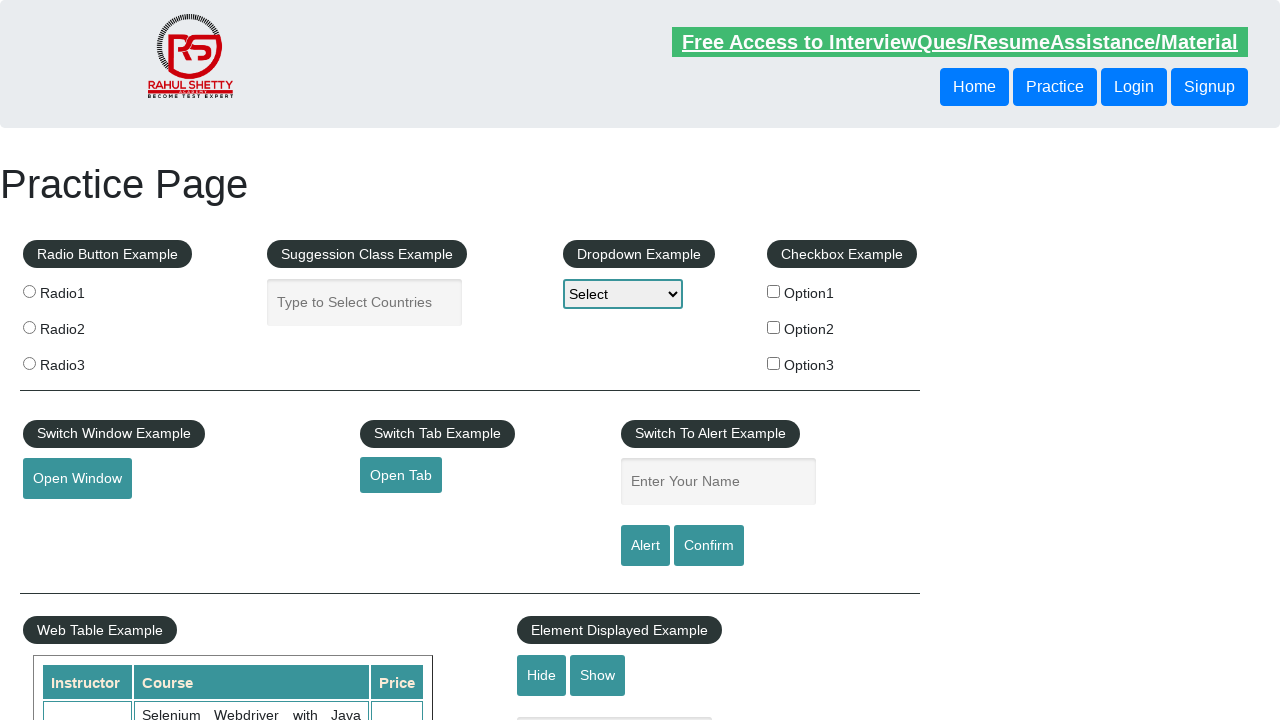

Navigated to Practice5 test page
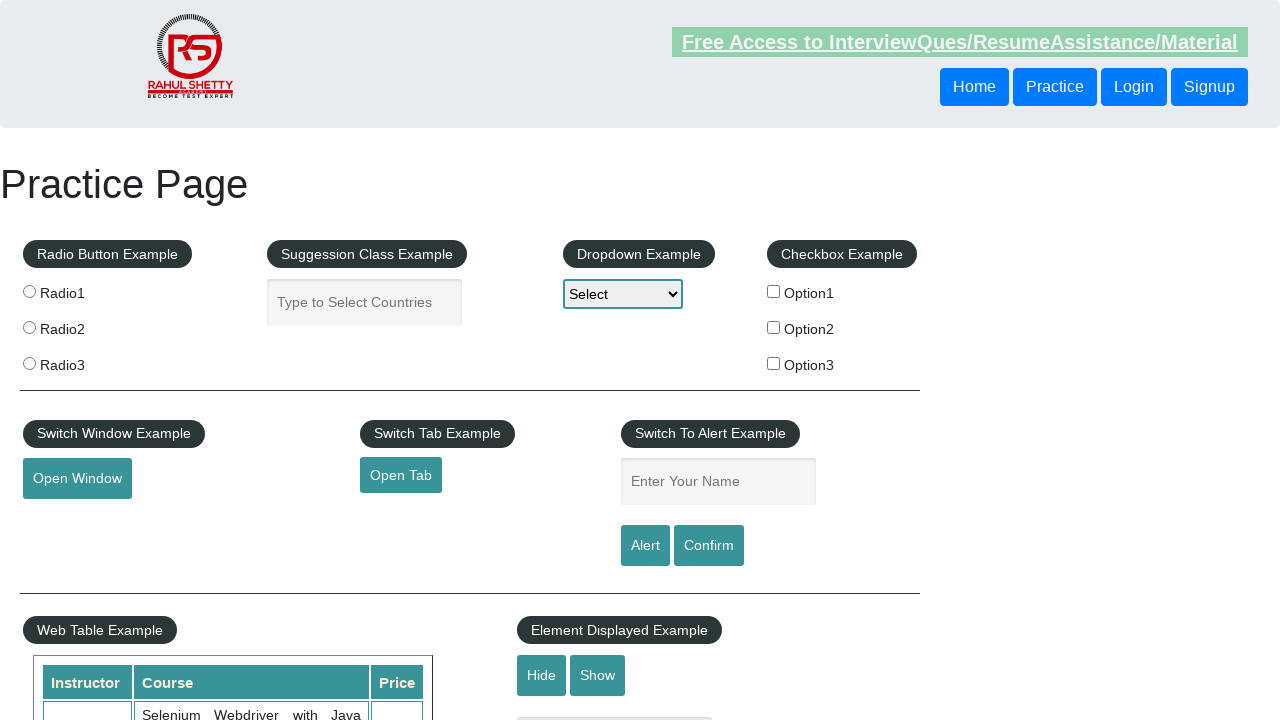

Typed 'ind' in autocomplete input field on #autocomplete
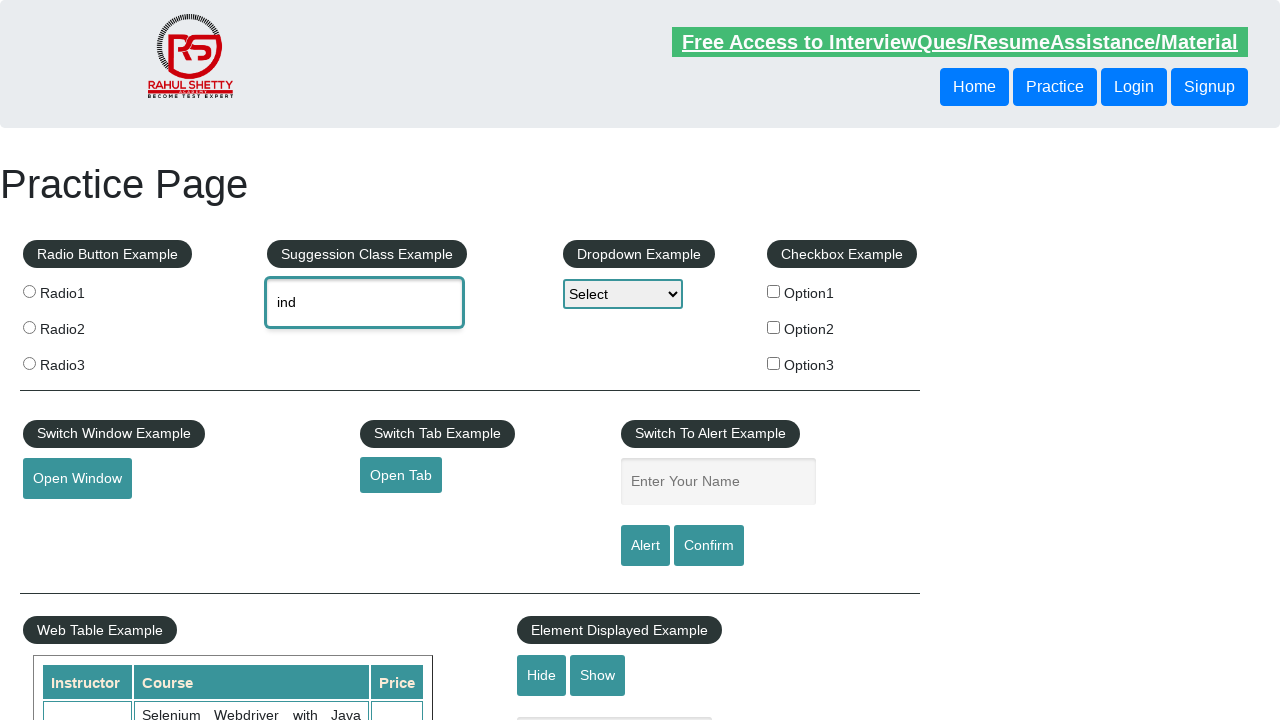

Autocomplete dropdown suggestions appeared
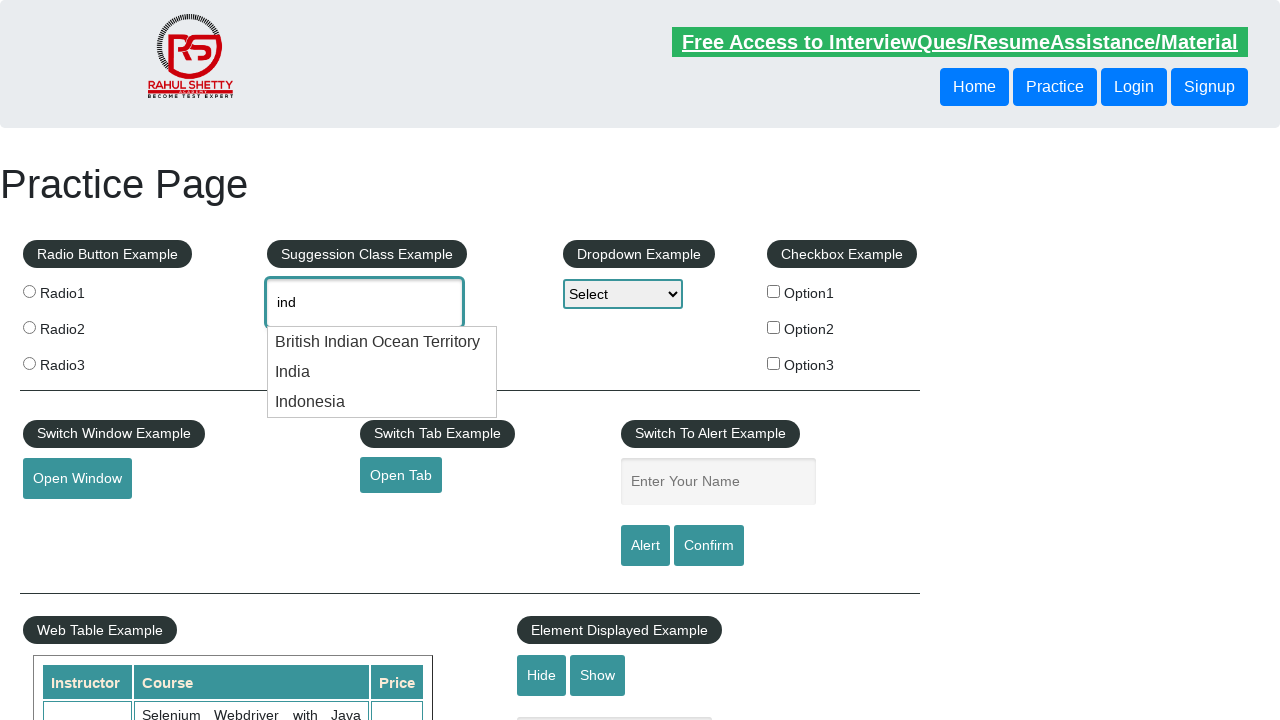

Selected 'India' from autocomplete dropdown at (382, 372) on li.ui-menu-item >> nth=1
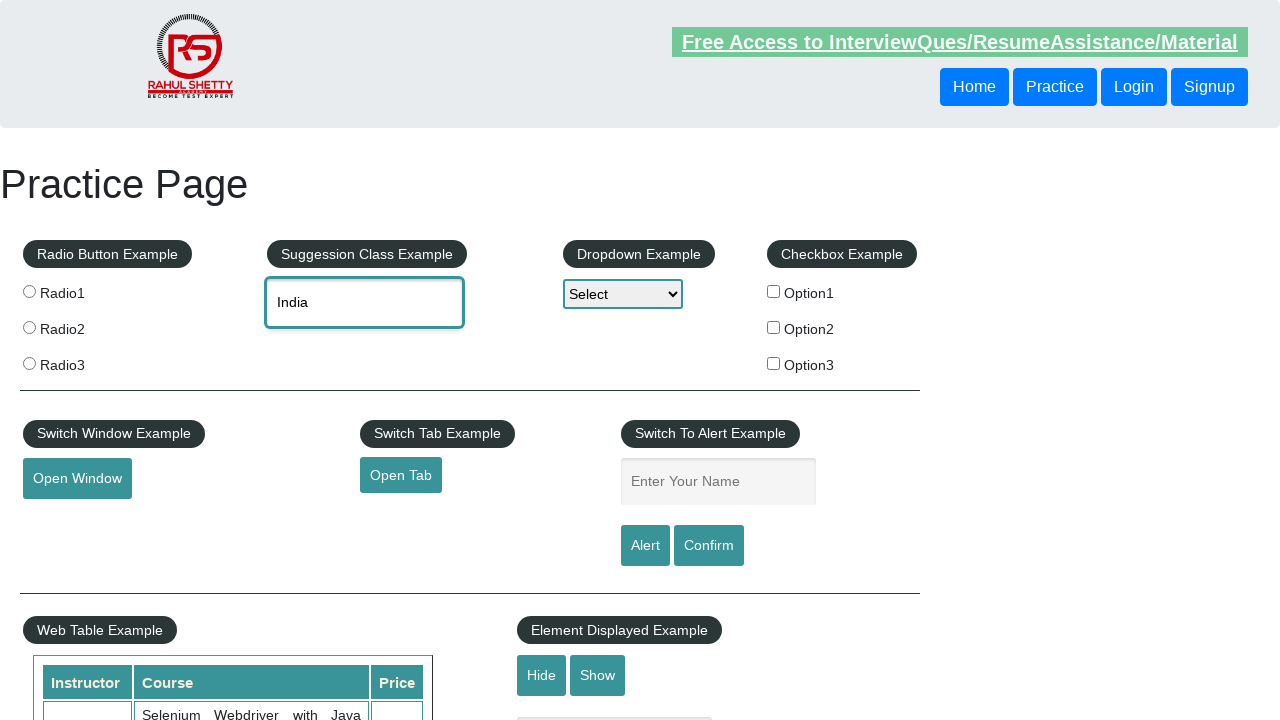

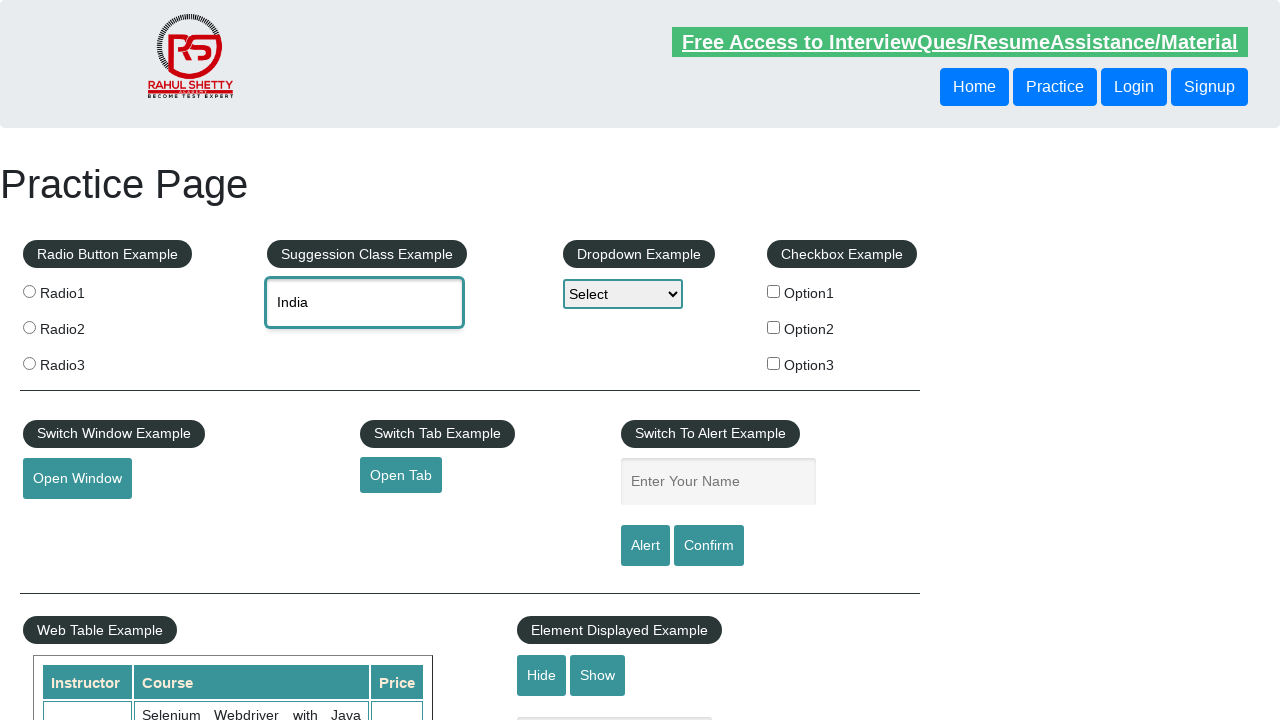